Tests sweet alert functionality by clicking a Delete button and confirming with Yes on the alert dialog

Starting URL: https://www.leafground.com/alert.xhtml

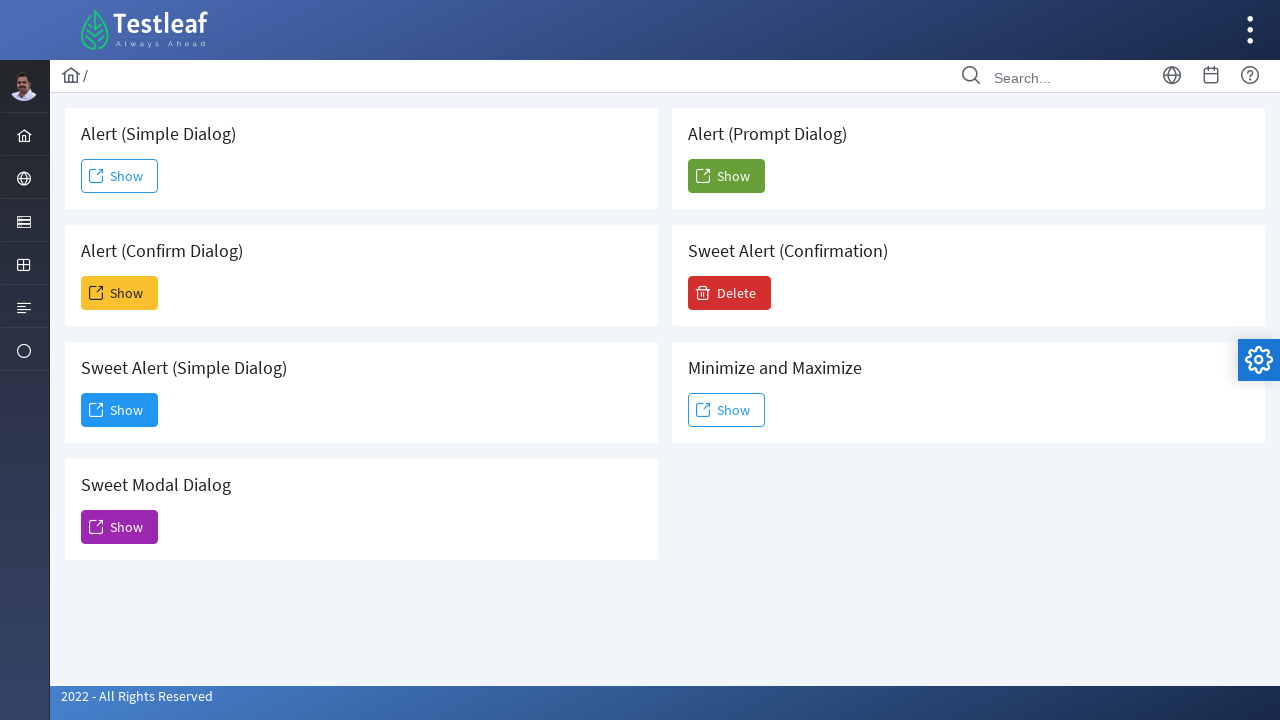

Clicked Delete button at (730, 293) on xpath=//span[text()='Delete']
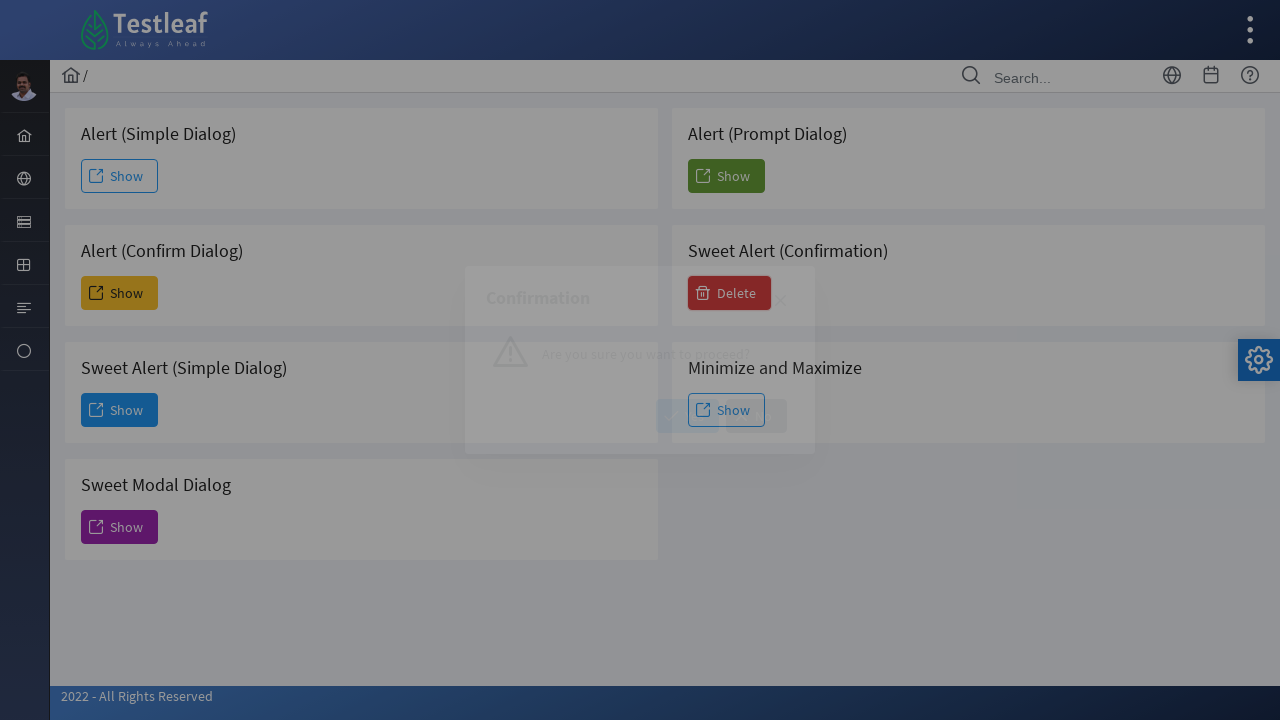

Clicked Yes button on sweet alert confirmation dialog at (688, 416) on xpath=//span[text()='Yes']
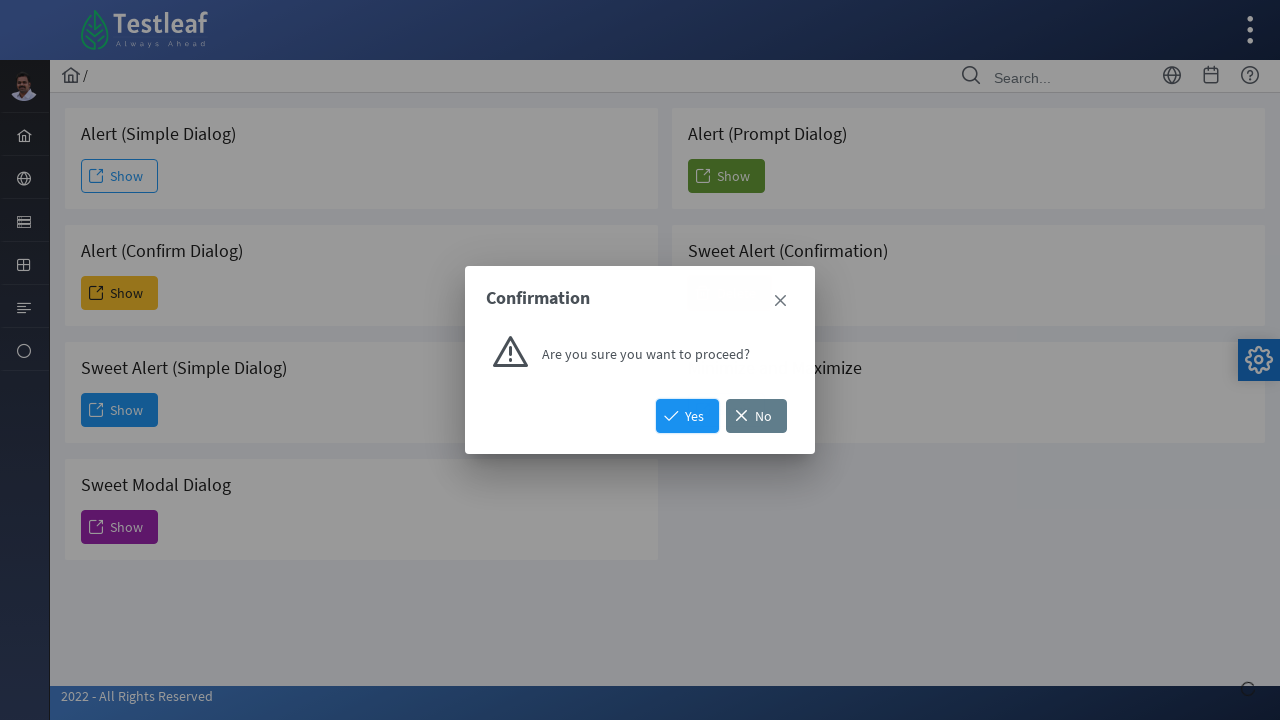

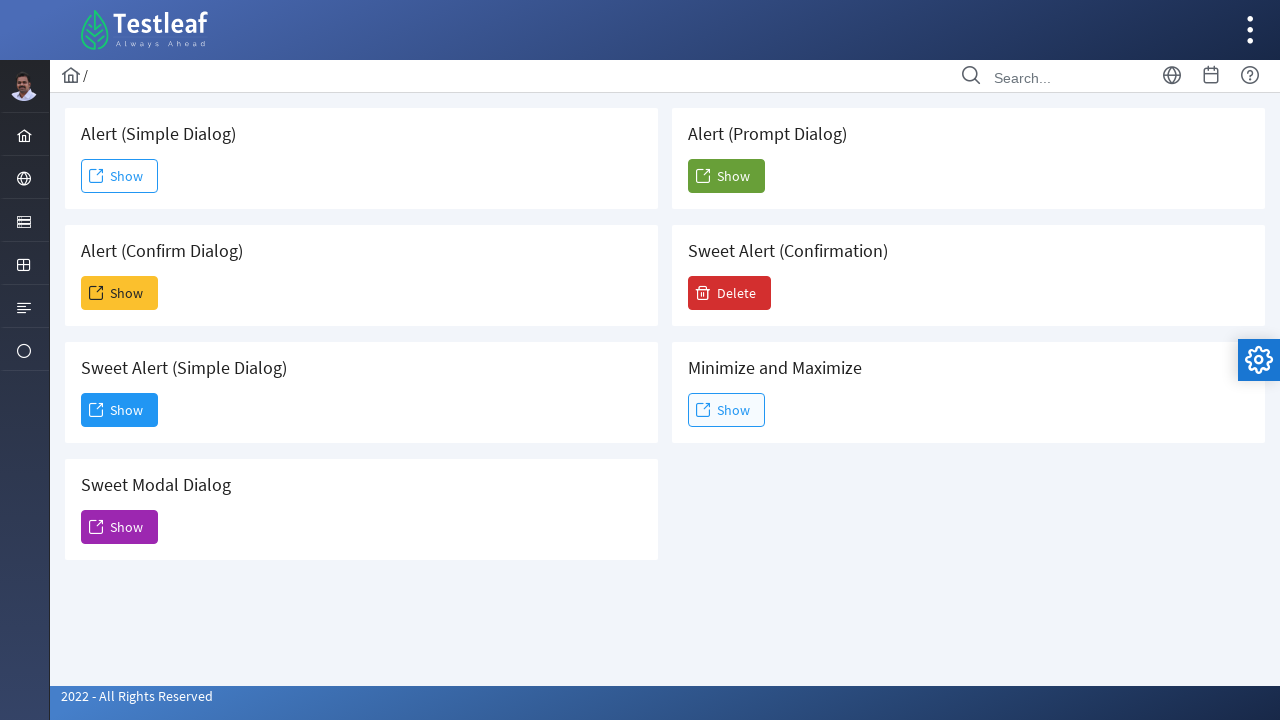